Tests context menu functionality by right-clicking on the hot-spot area and dismissing the resulting alert

Starting URL: https://the-internet.herokuapp.com/

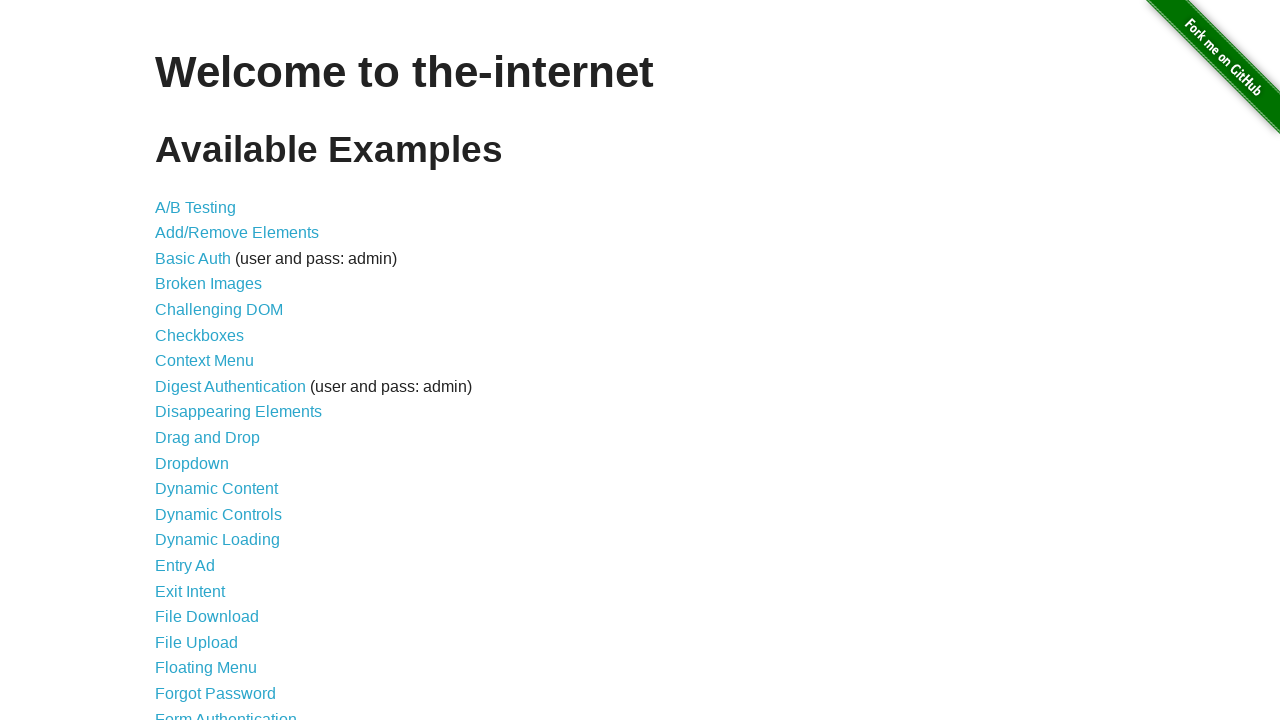

Clicked link to navigate to context menu page at (204, 361) on a[href='/context_menu']
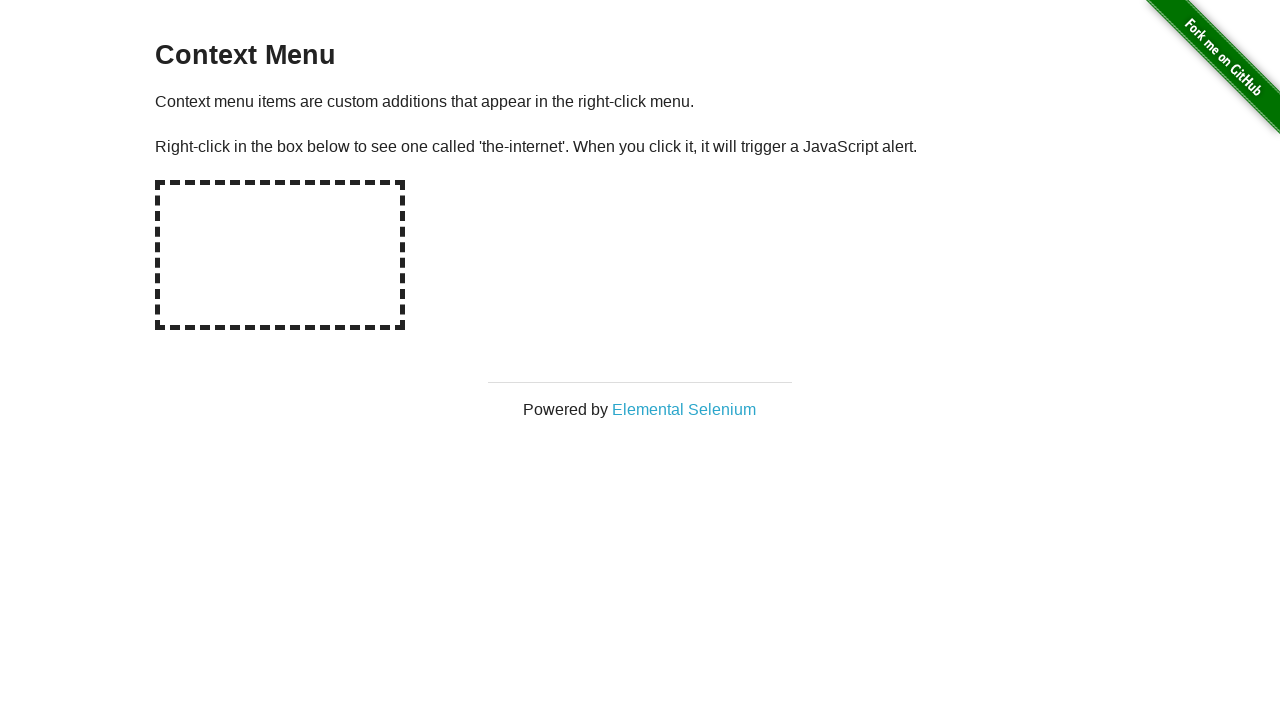

Hot-spot element loaded and visible
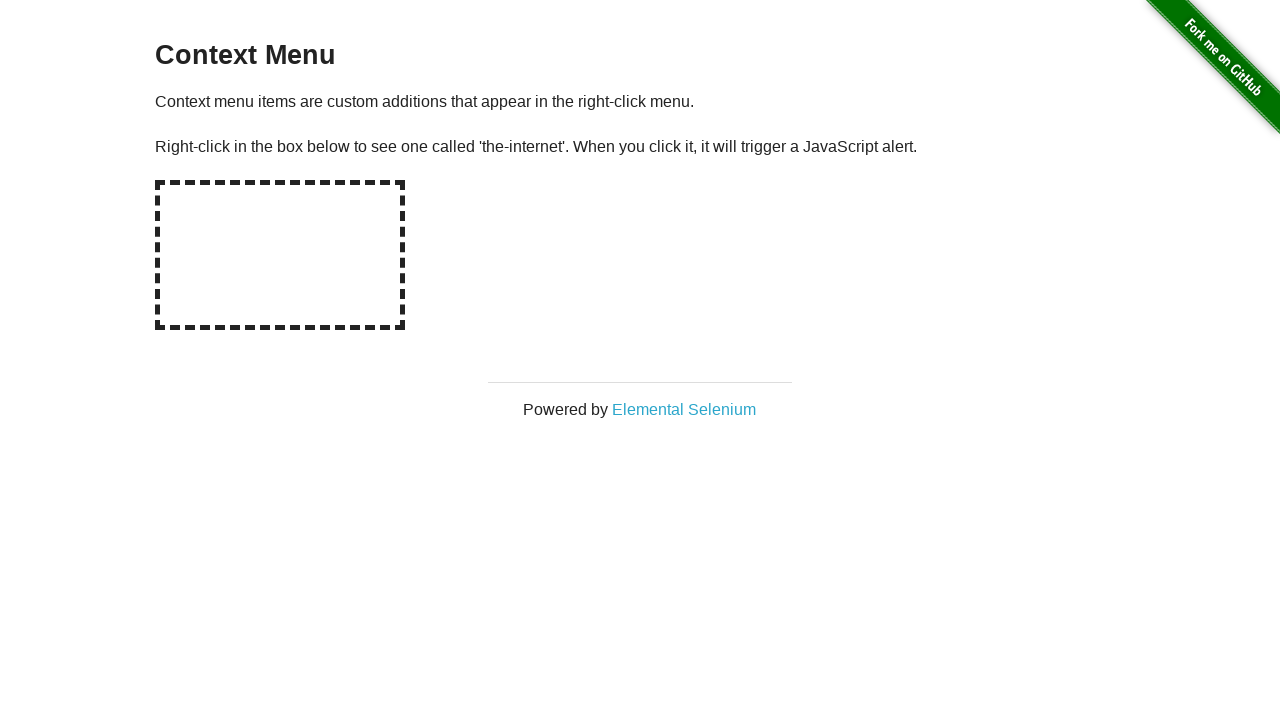

Right-clicked on hot-spot area to trigger context menu at (280, 255) on #hot-spot
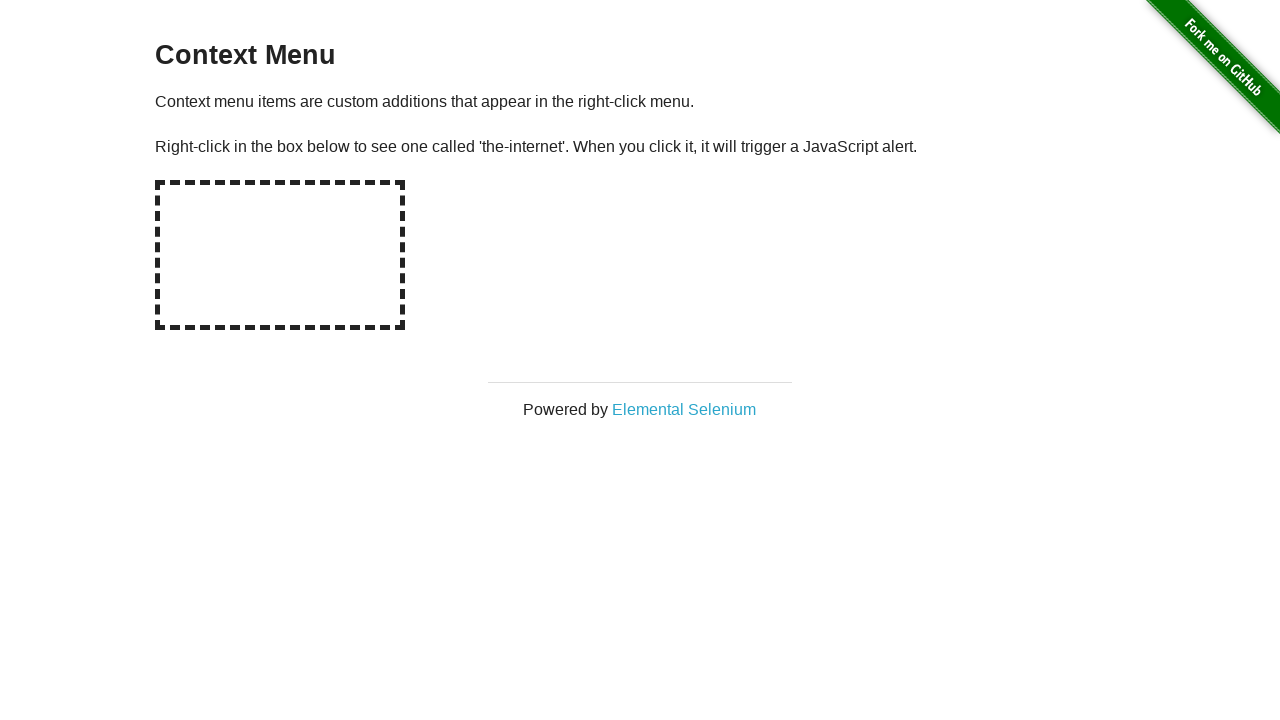

Alert dialog dismissed
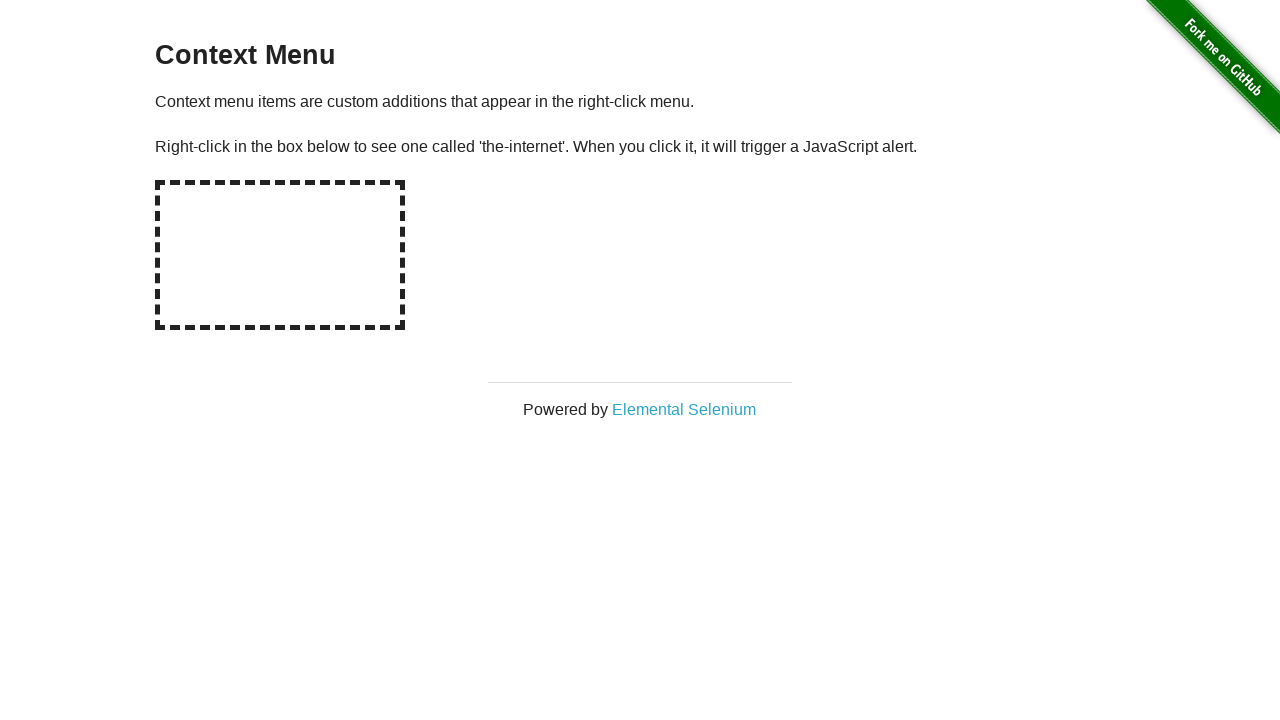

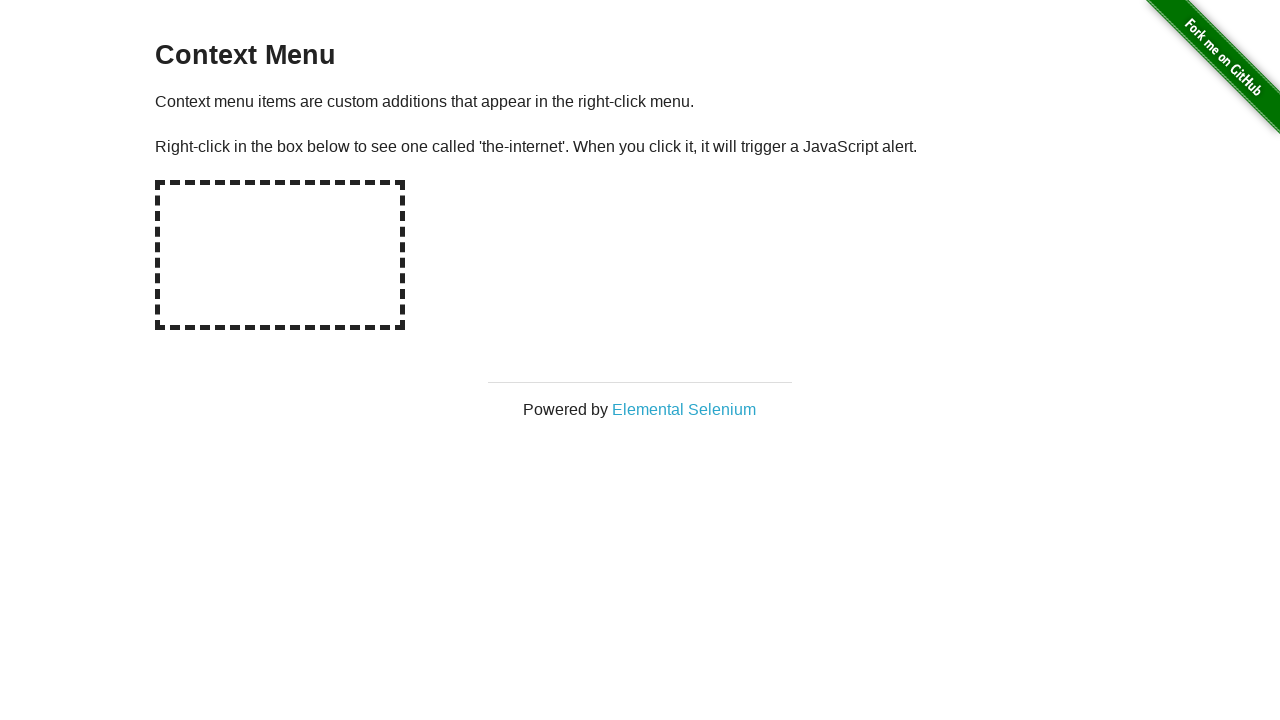